Navigates to the nopCommerce demo page and maximizes the browser window

Starting URL: https://www.nopcommerce.com/en/demo

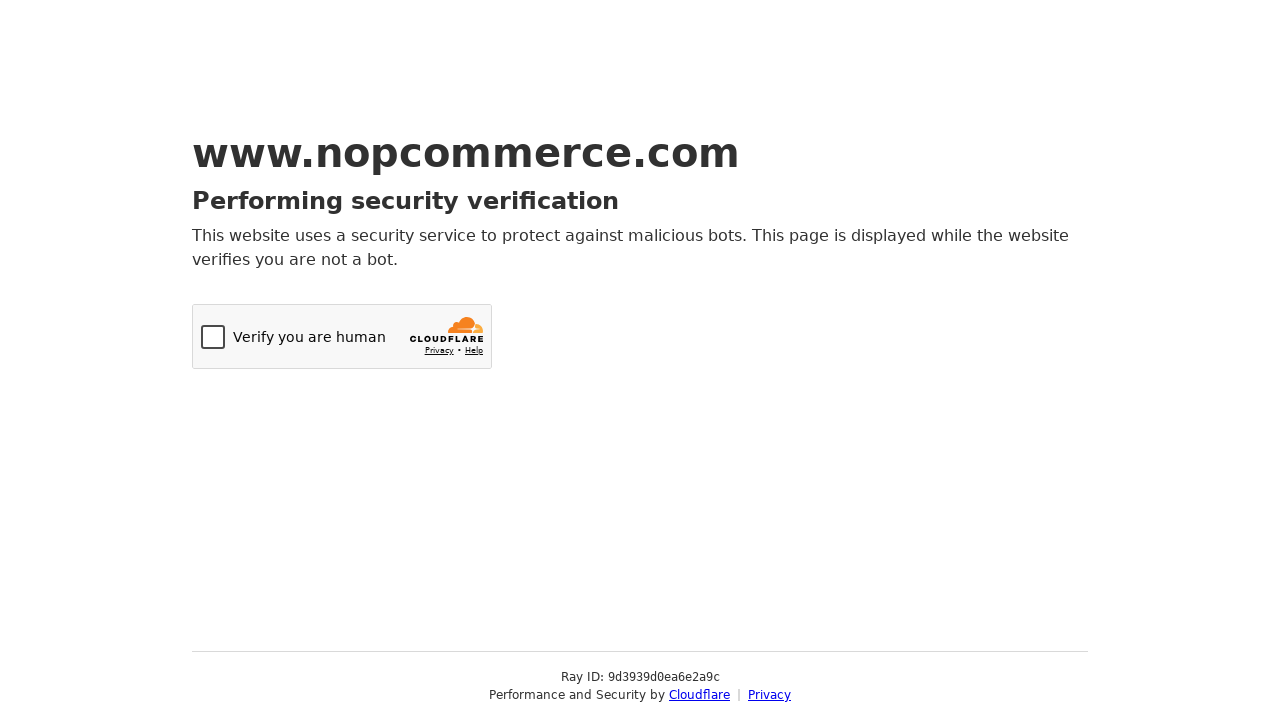

Navigated to nopCommerce demo page
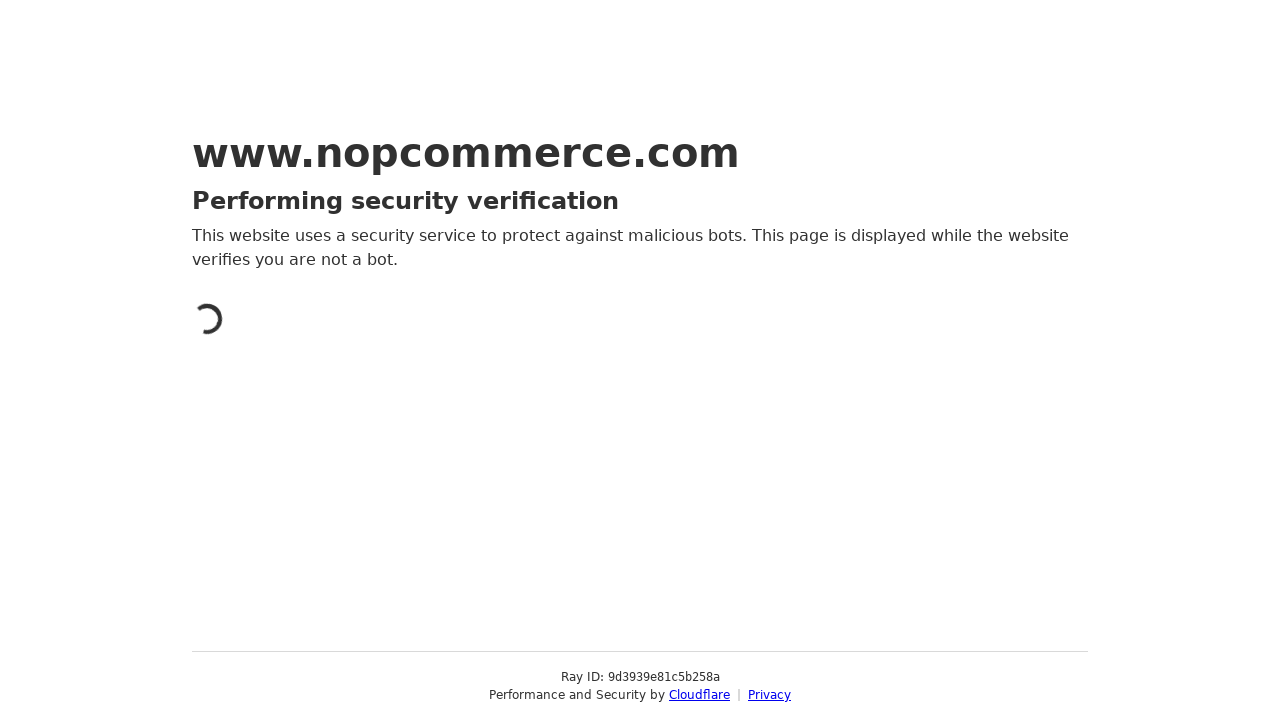

Maximized the browser window
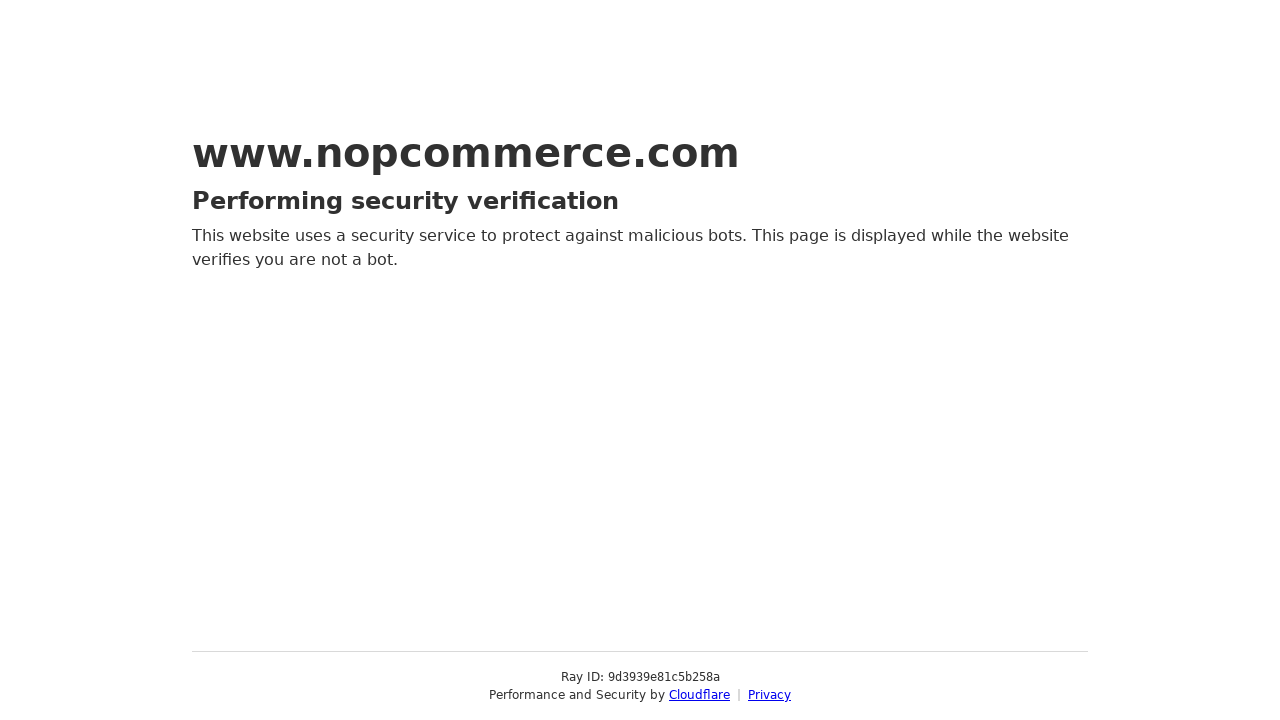

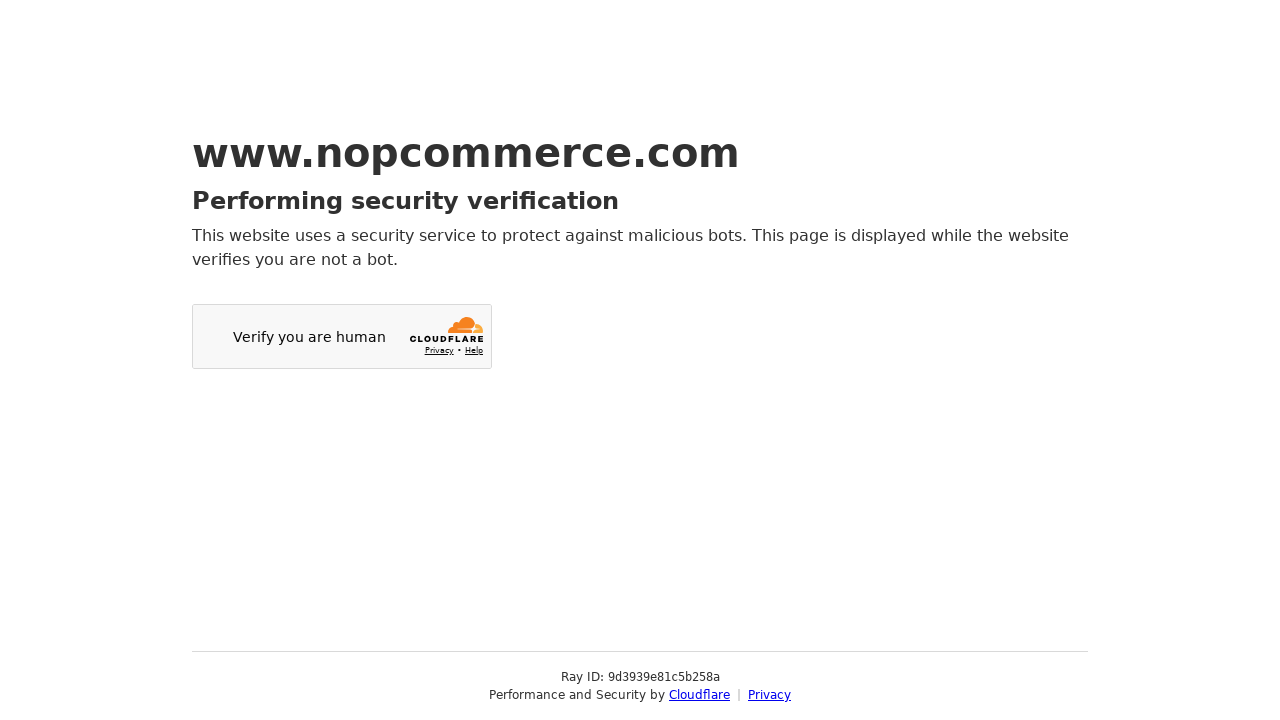